Tests AJAX content loading by clicking a button and waiting for dynamically loaded text elements to appear

Starting URL: https://v1.training-support.net/selenium/ajax

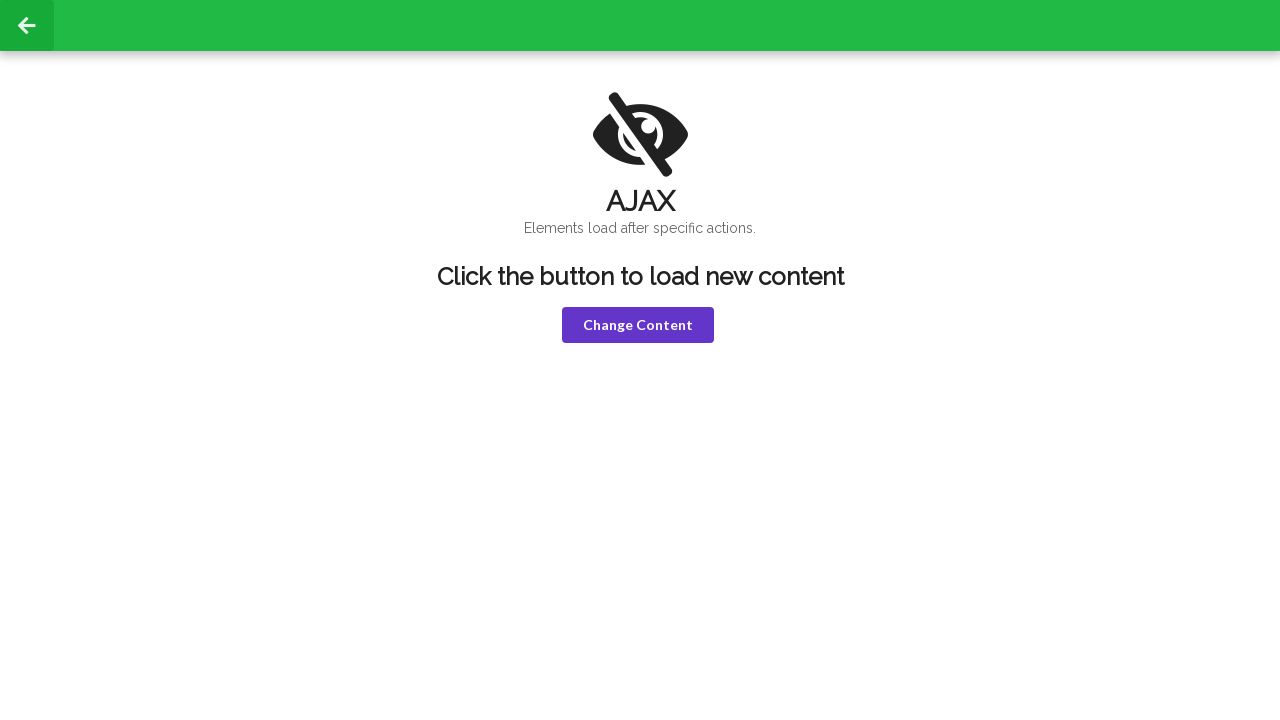

Clicked button to trigger AJAX content loading at (638, 325) on button[onclick='loadText()']
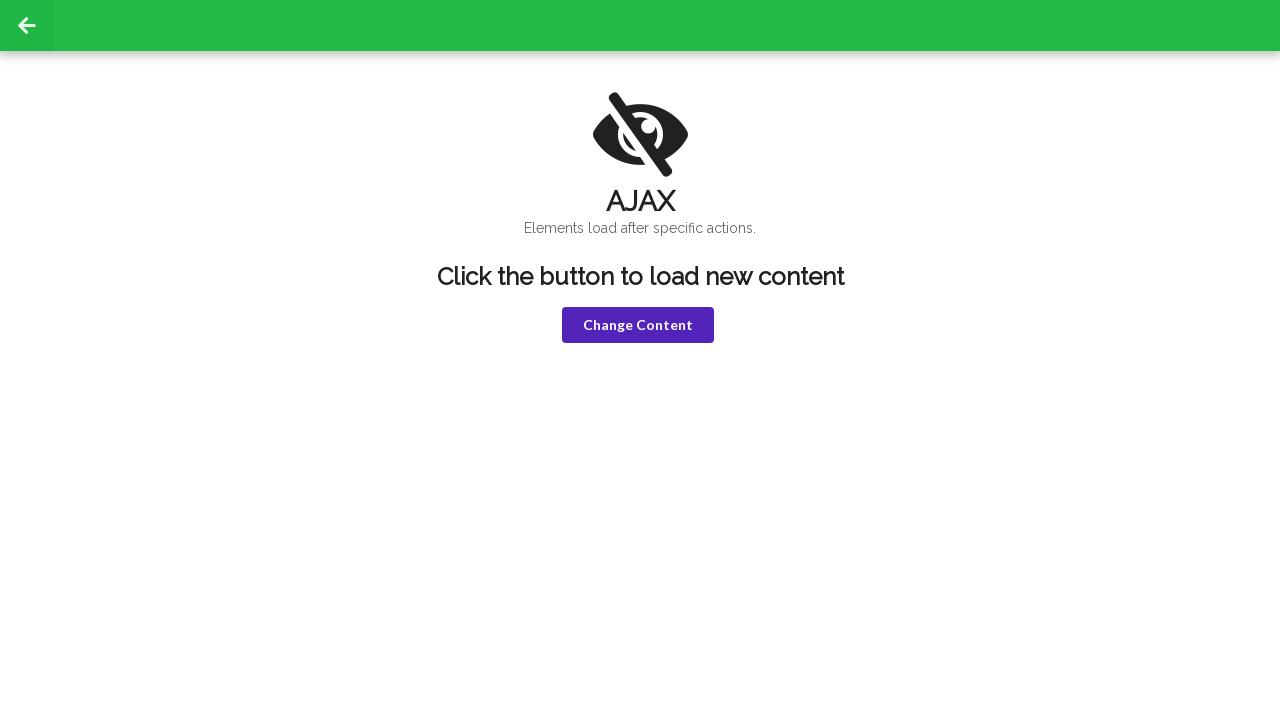

Waited for h1 element to become visible after AJAX load
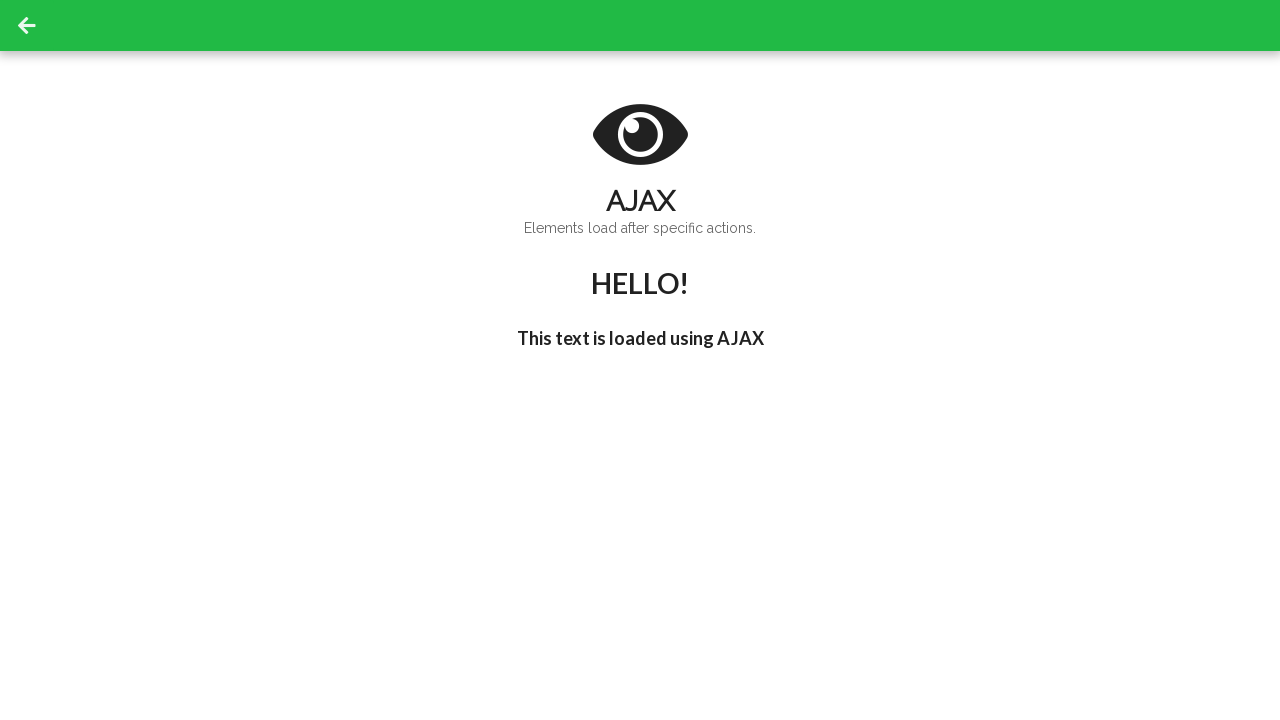

Waited for h3 element with text 'I'm late!' to appear
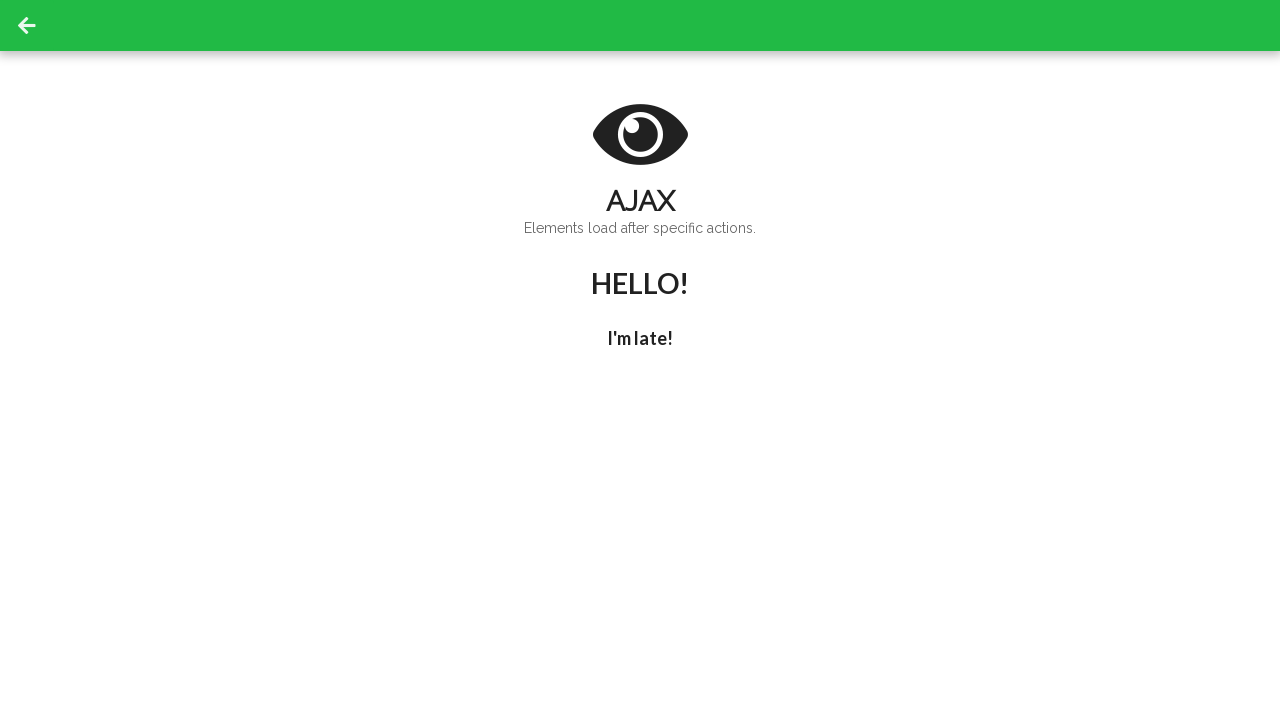

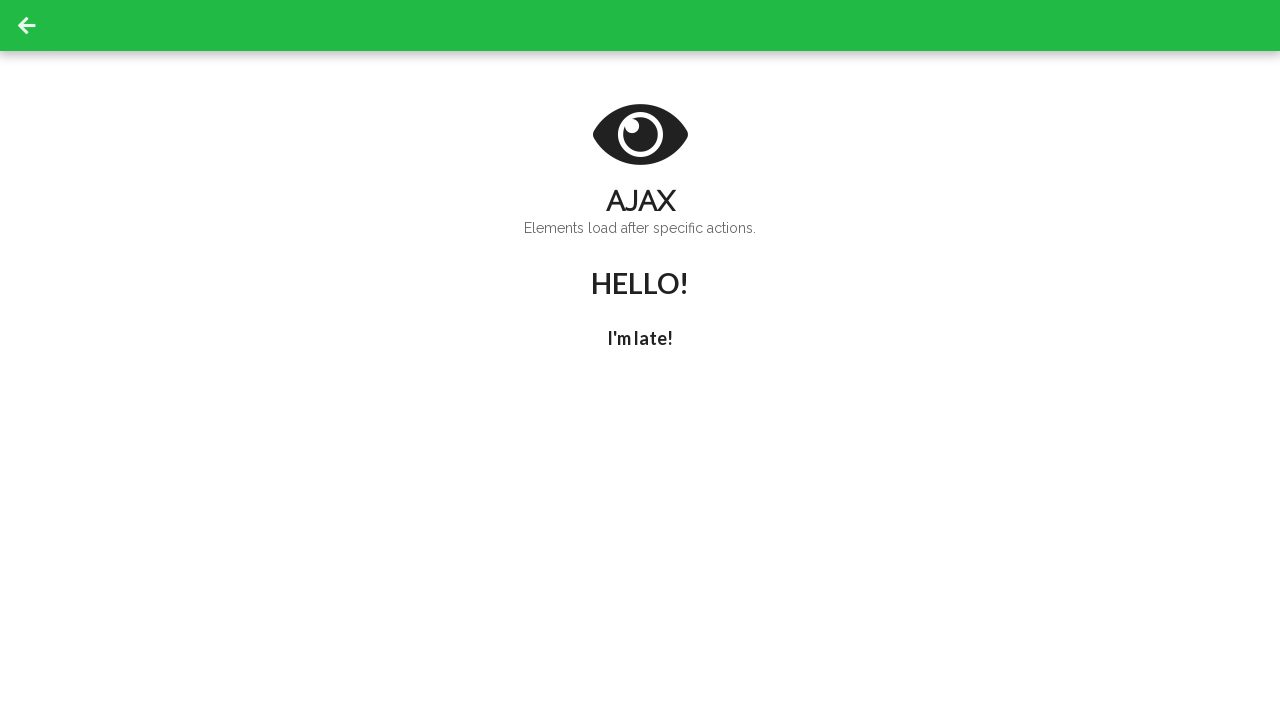